Tests horizontal slider functionality by moving the slider to a specific value using keyboard arrow keys

Starting URL: https://the-internet.herokuapp.com/horizontal_slider

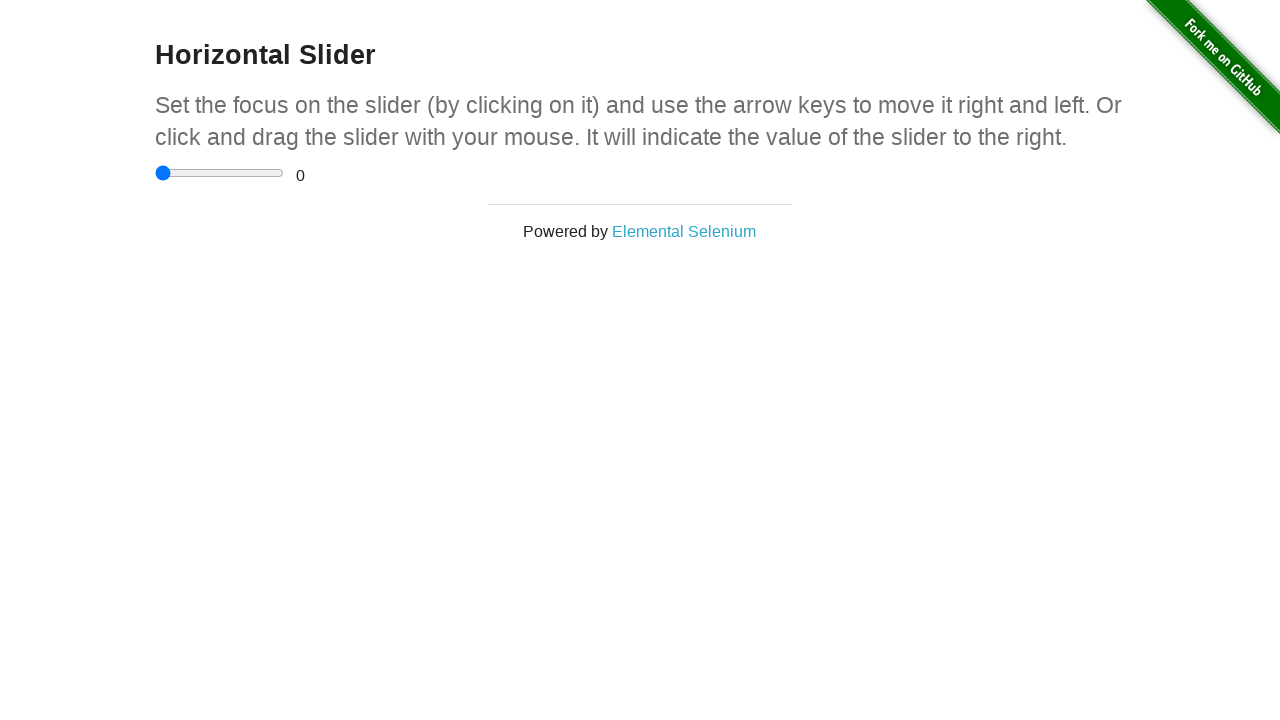

Located the horizontal slider element
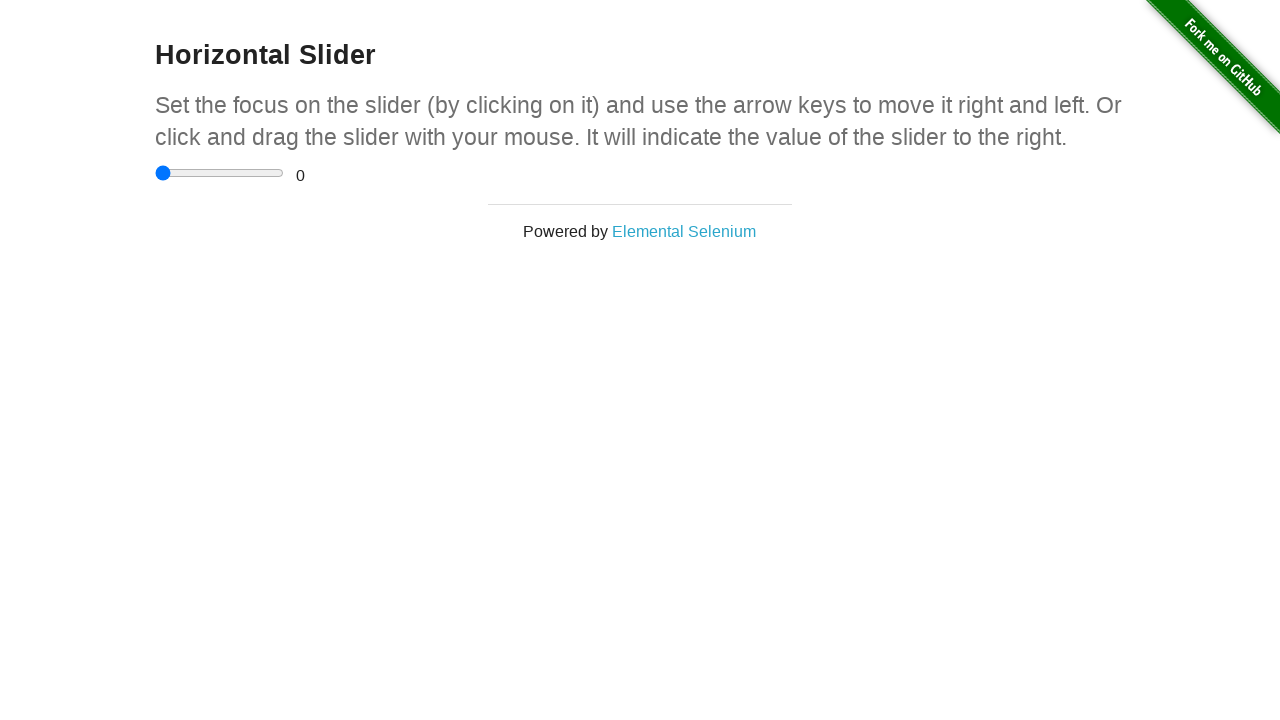

Located the value display element
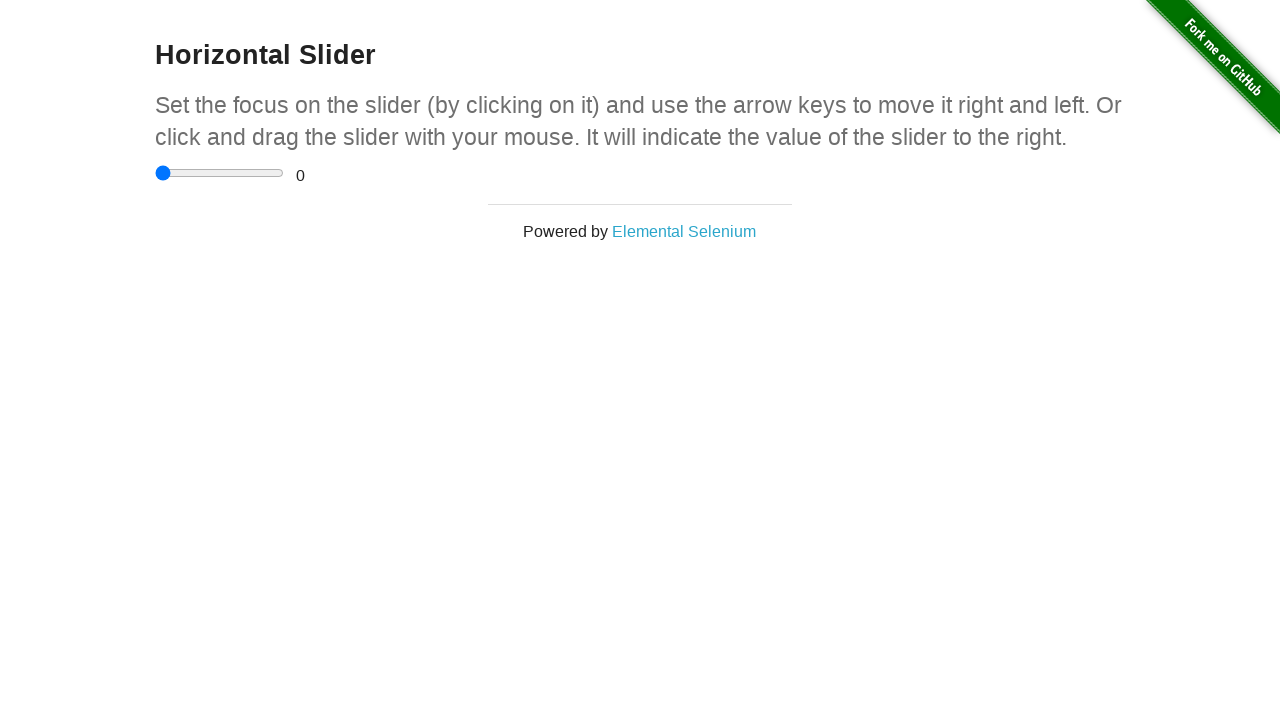

Pressed ArrowRight to move slider towards target value on input[type='range']
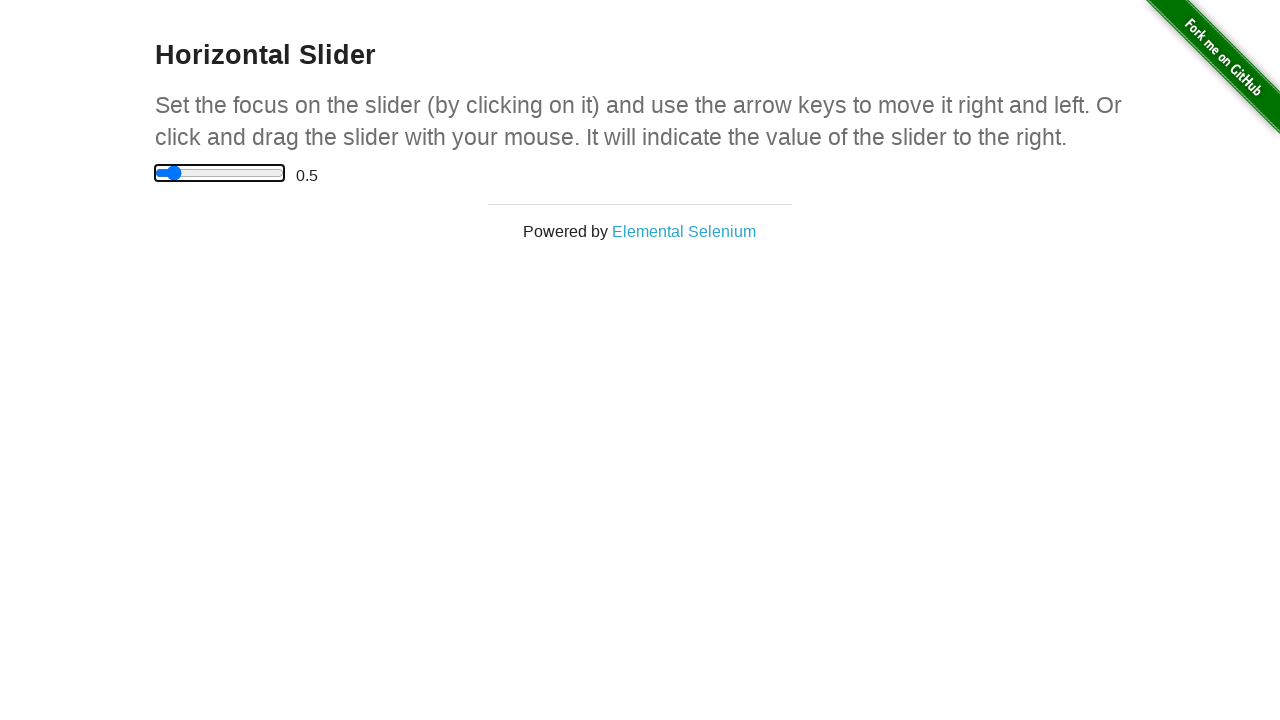

Waited 500ms between slider movements
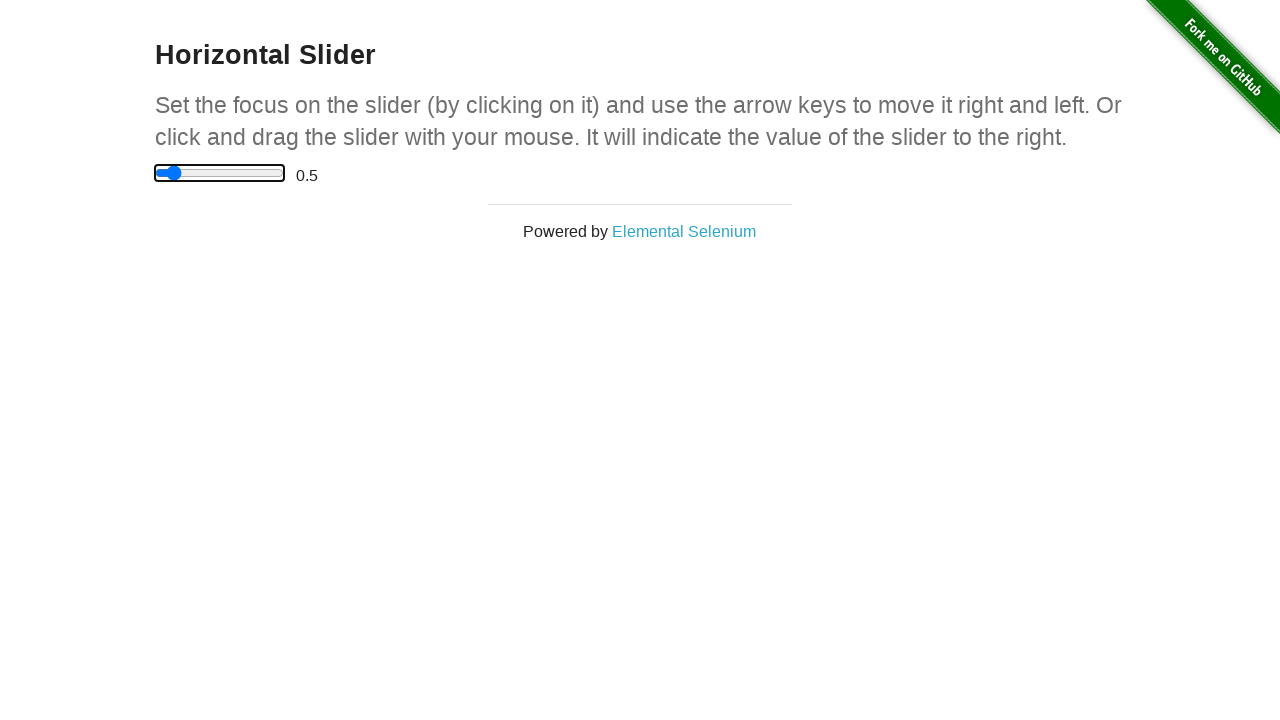

Pressed ArrowRight to move slider towards target value on input[type='range']
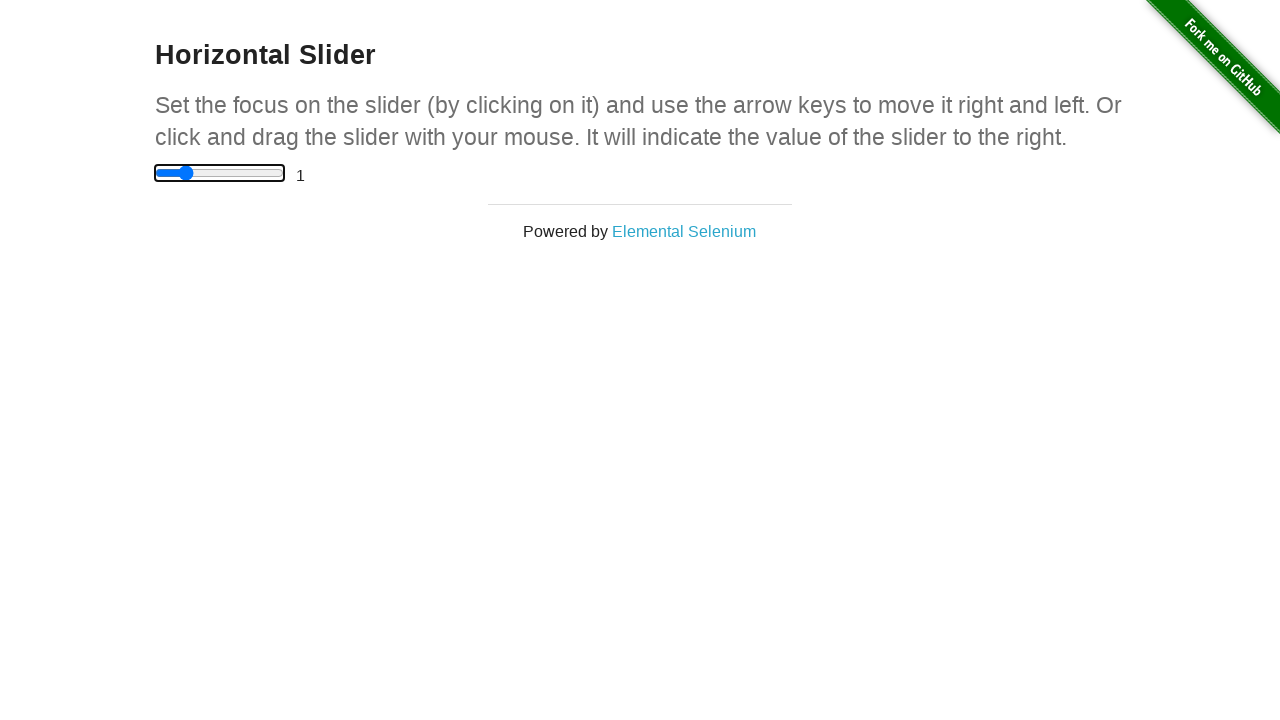

Waited 500ms between slider movements
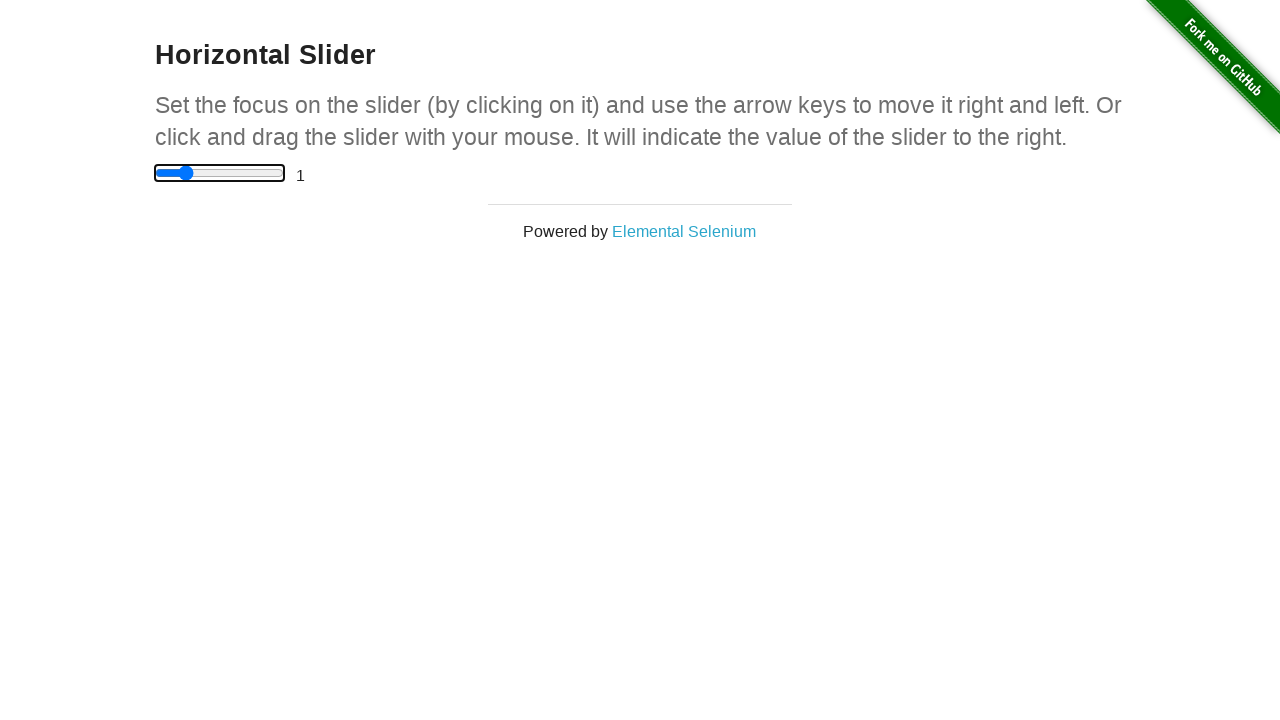

Pressed ArrowRight to move slider towards target value on input[type='range']
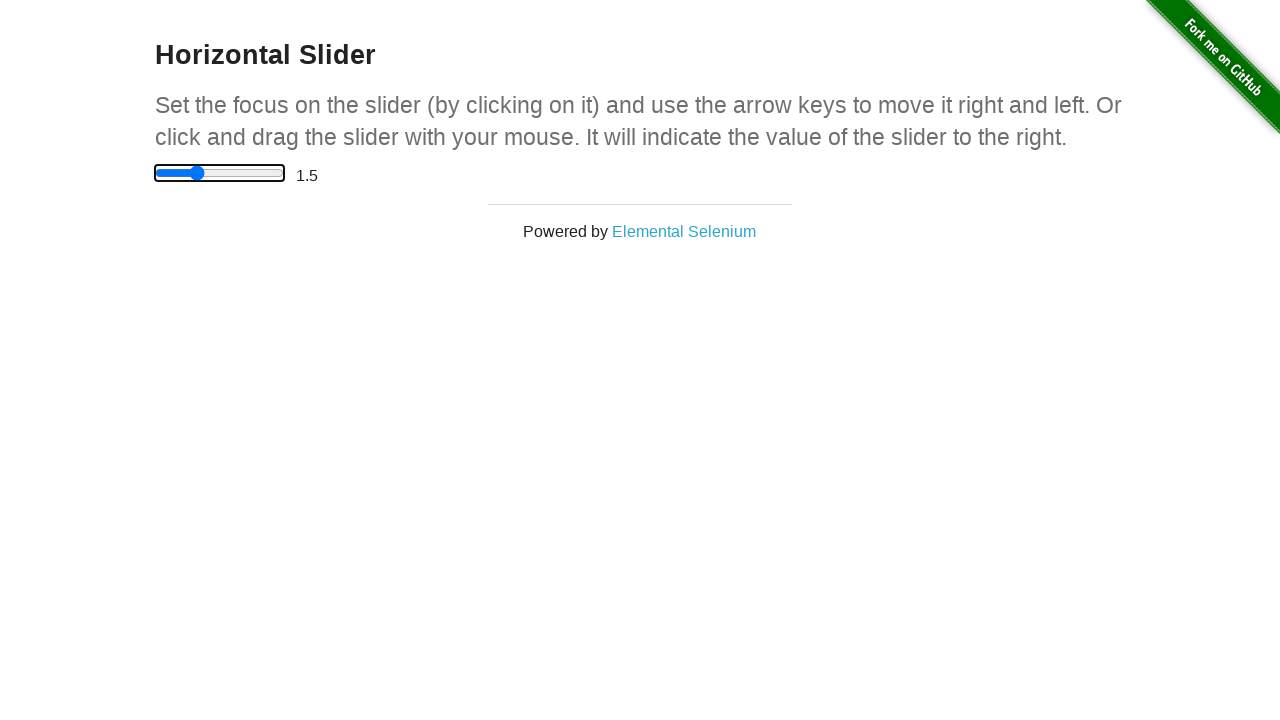

Waited 500ms between slider movements
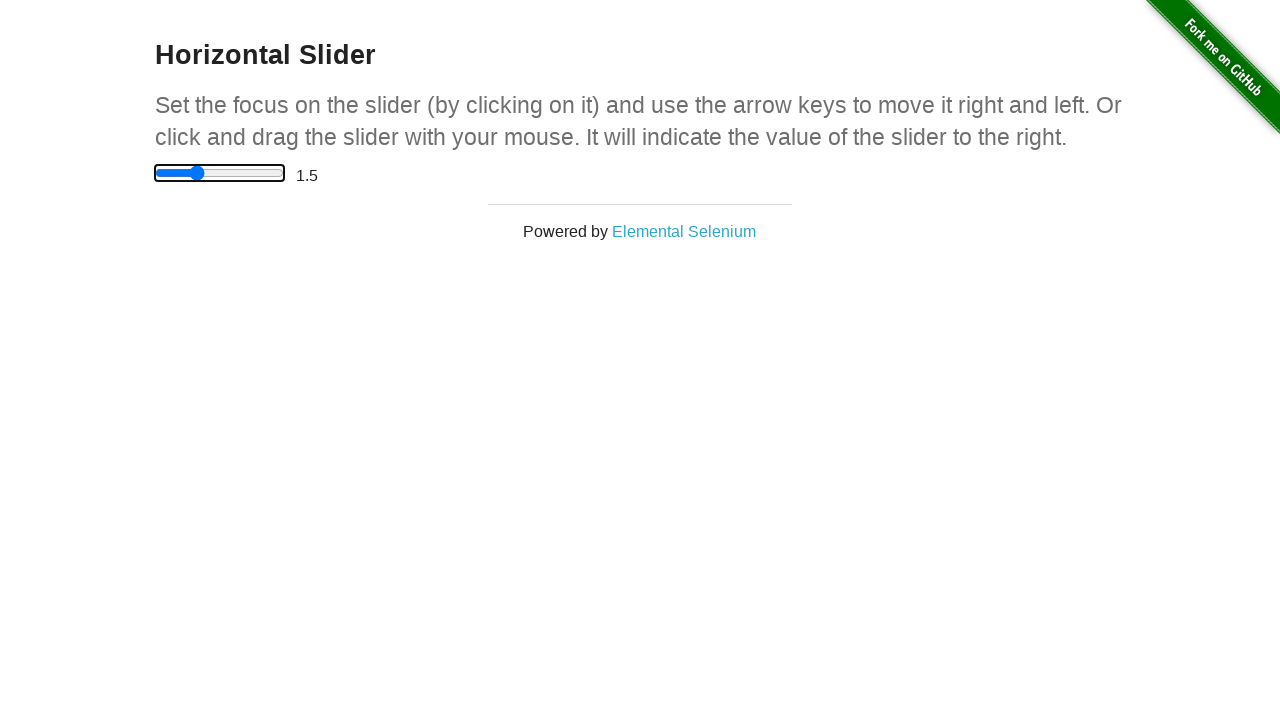

Pressed ArrowRight to move slider towards target value on input[type='range']
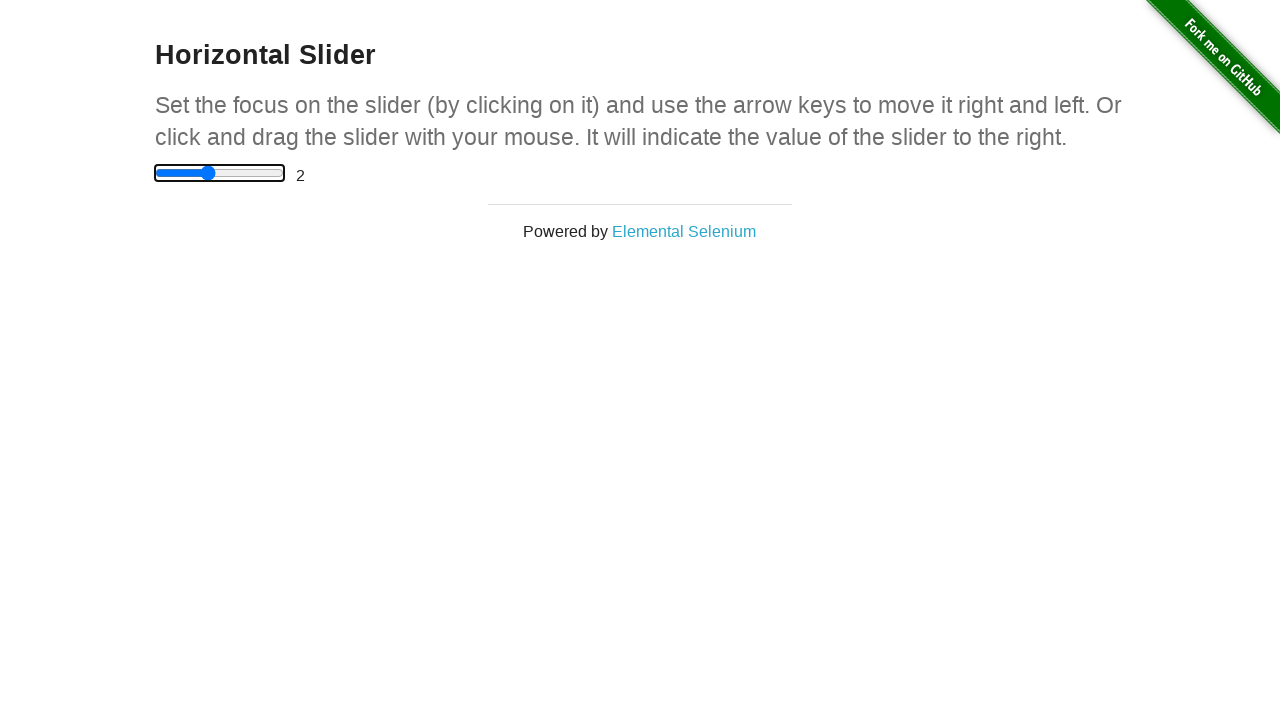

Waited 500ms between slider movements
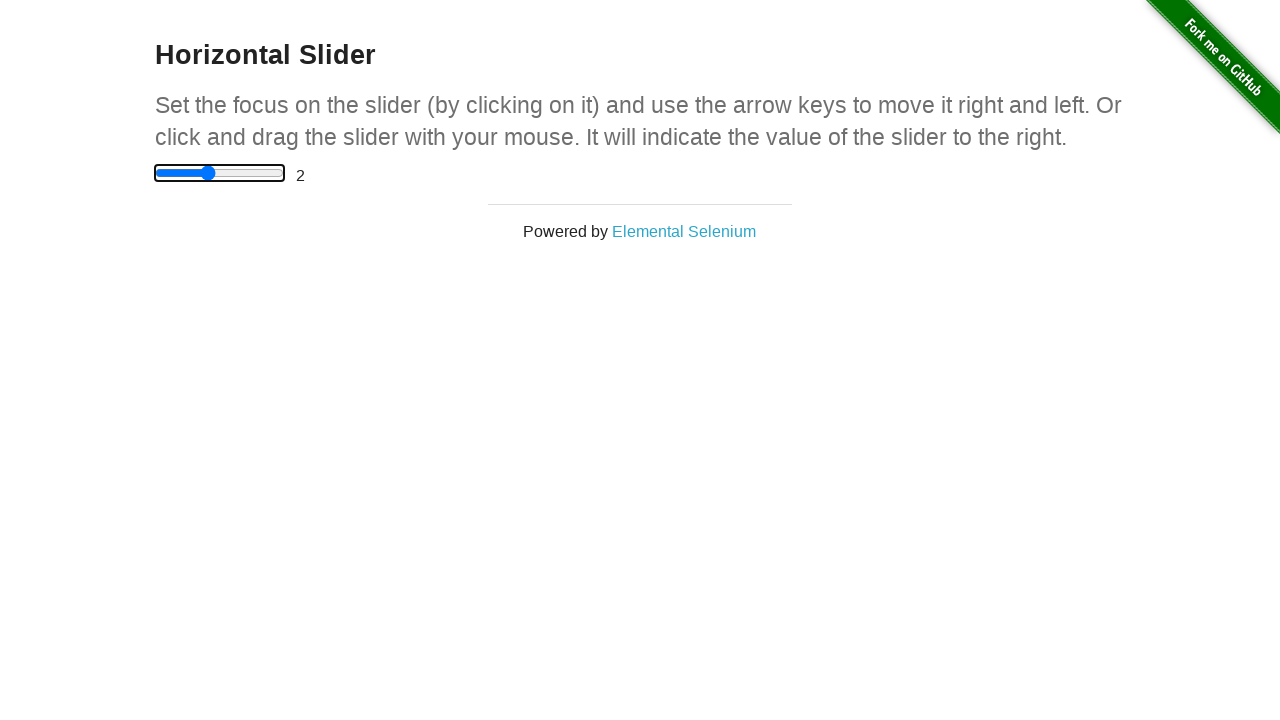

Pressed ArrowRight to move slider towards target value on input[type='range']
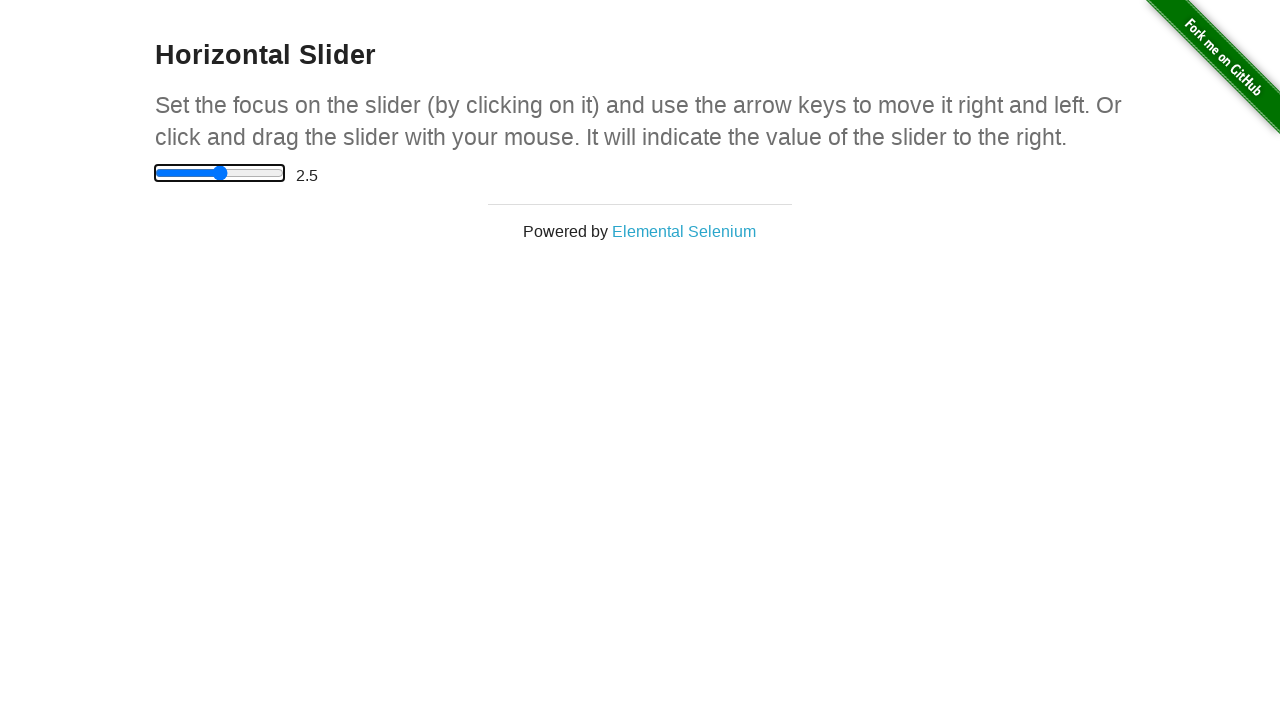

Waited 500ms between slider movements
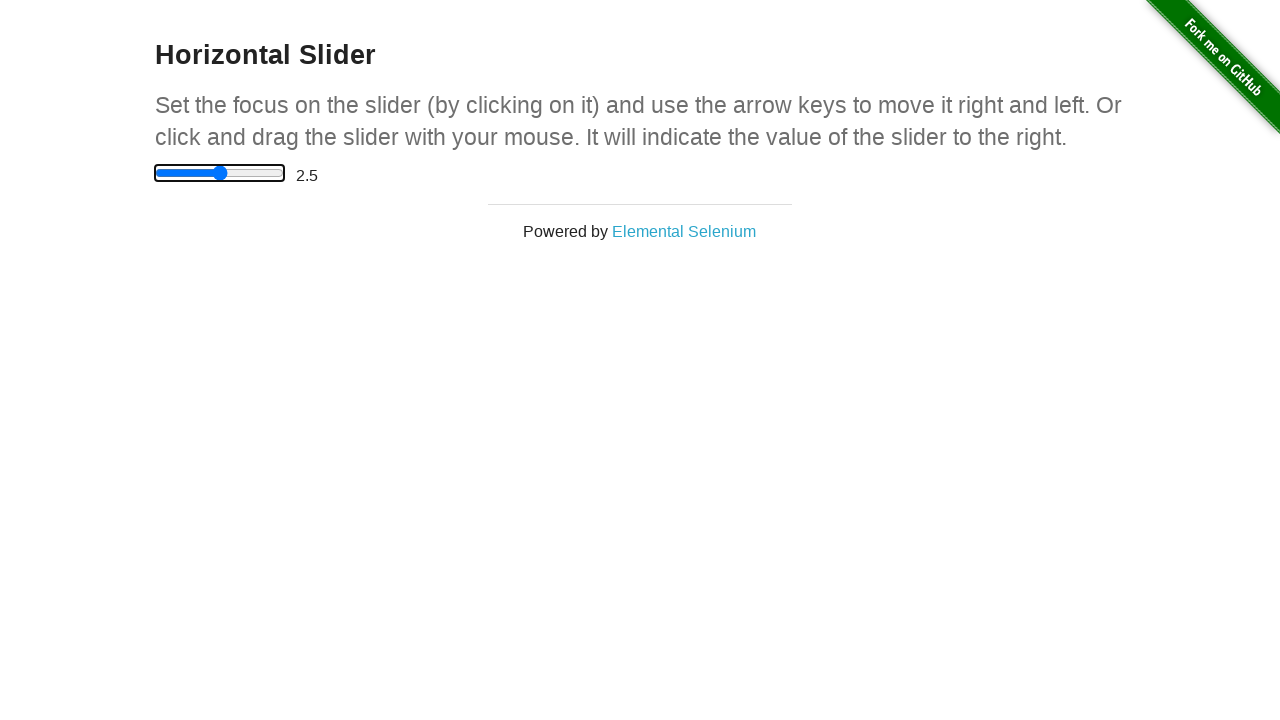

Pressed ArrowRight to move slider towards target value on input[type='range']
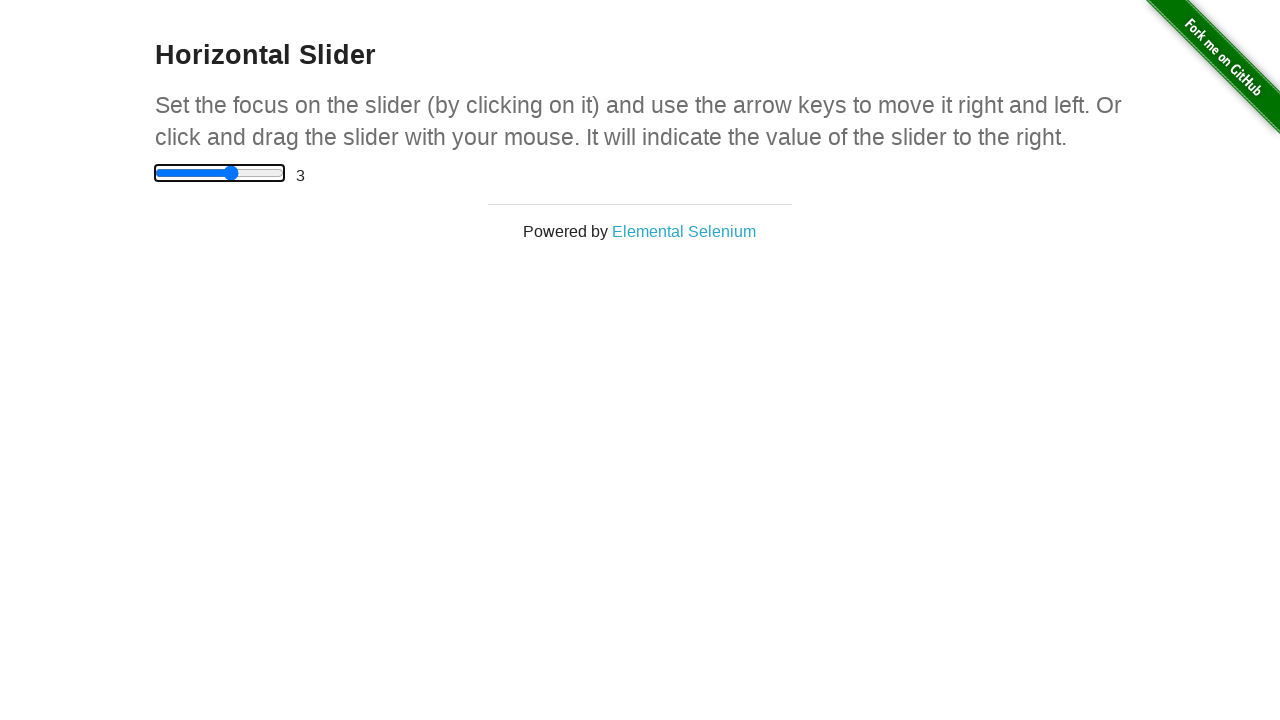

Waited 500ms between slider movements
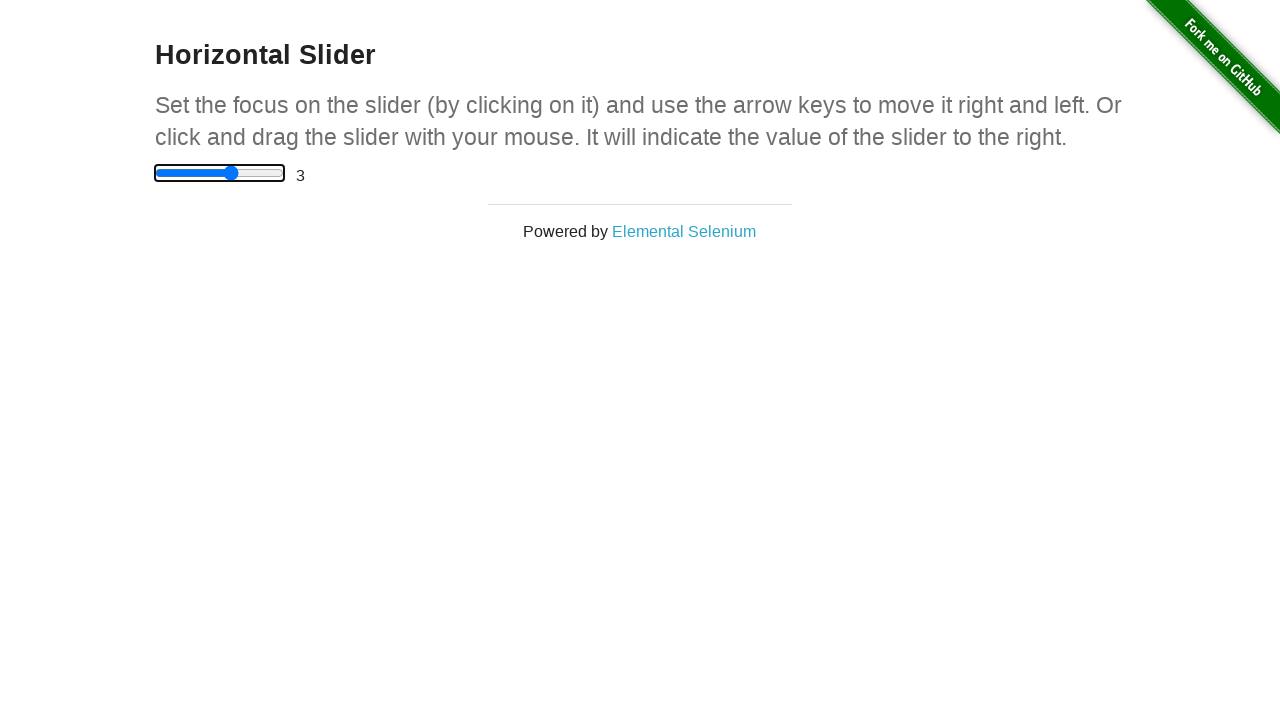

Pressed ArrowRight to move slider towards target value on input[type='range']
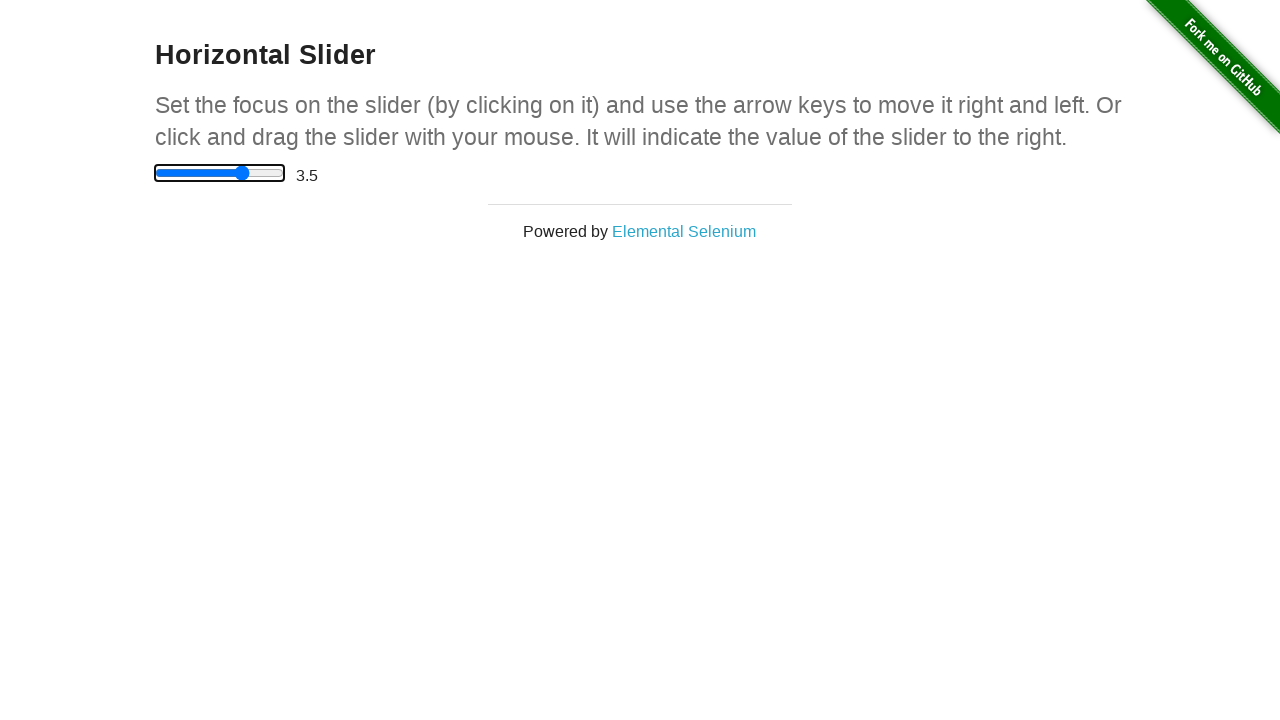

Waited 500ms between slider movements
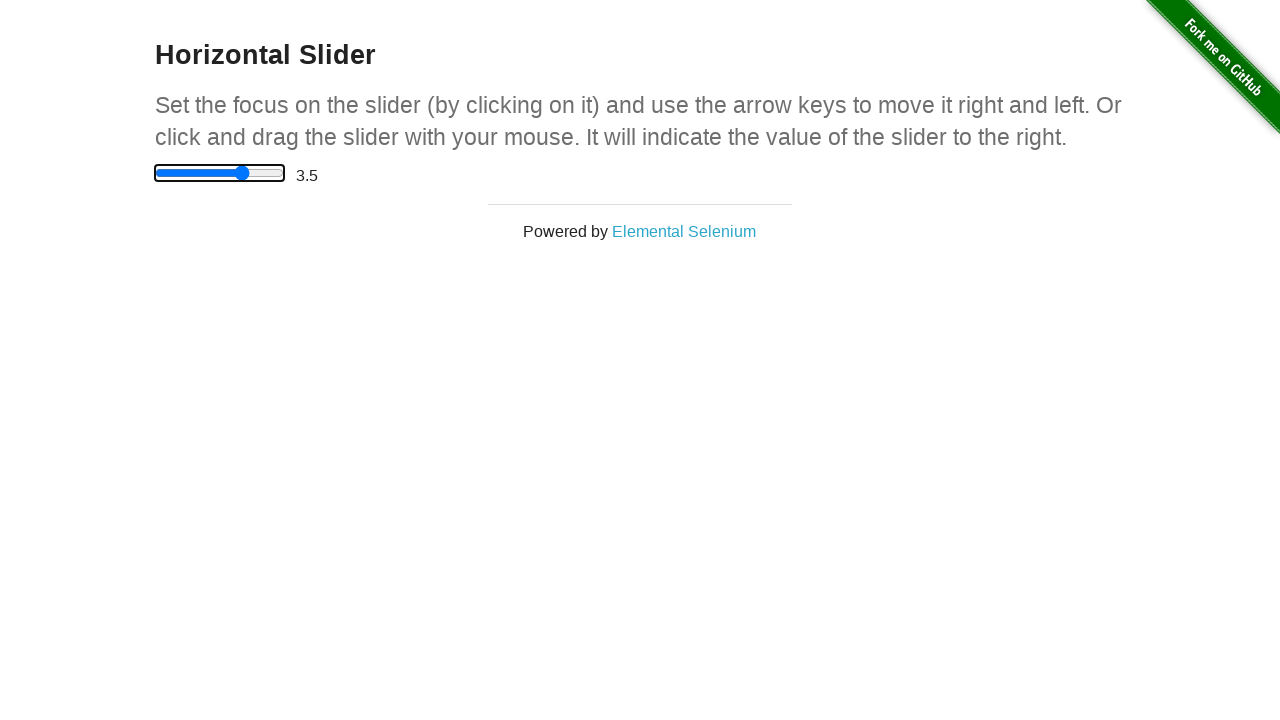

Verified slider reached expected value of 3.5
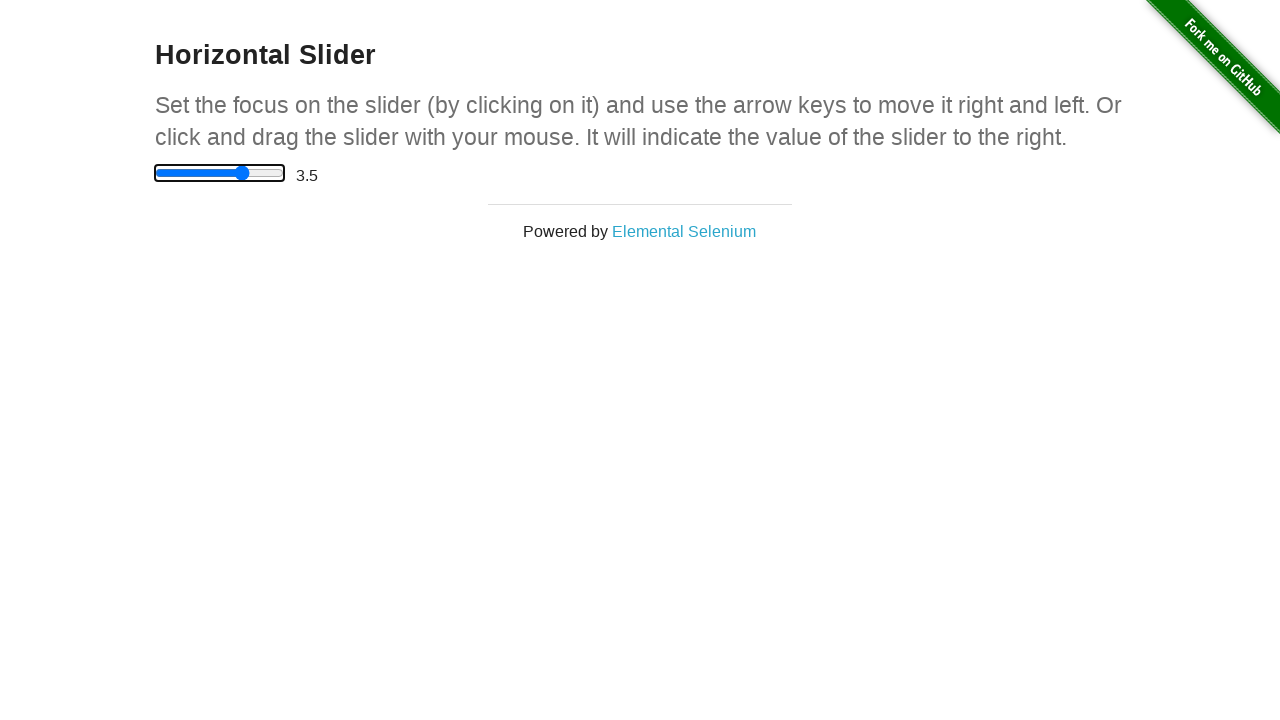

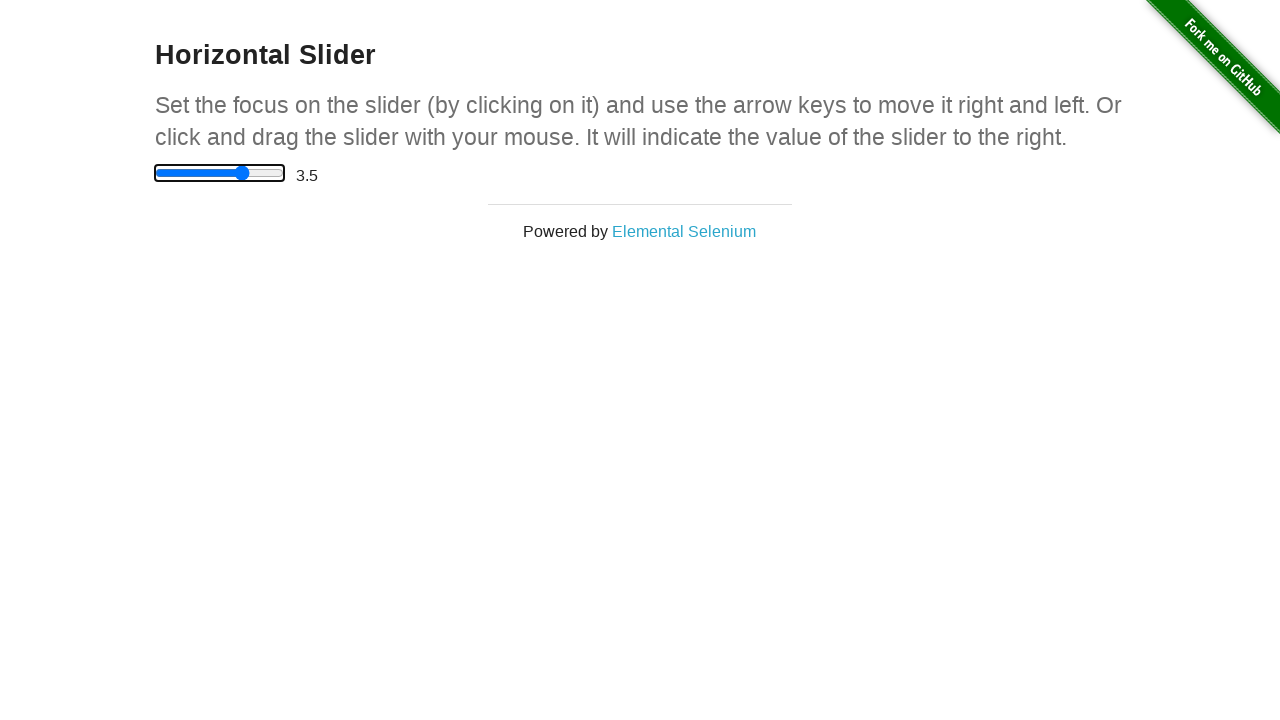